Tests three different button click interactions on DemoQA: double-click, right-click (context click), and a regular click, verifying the correct message appears after each action.

Starting URL: https://demoqa.com/buttons

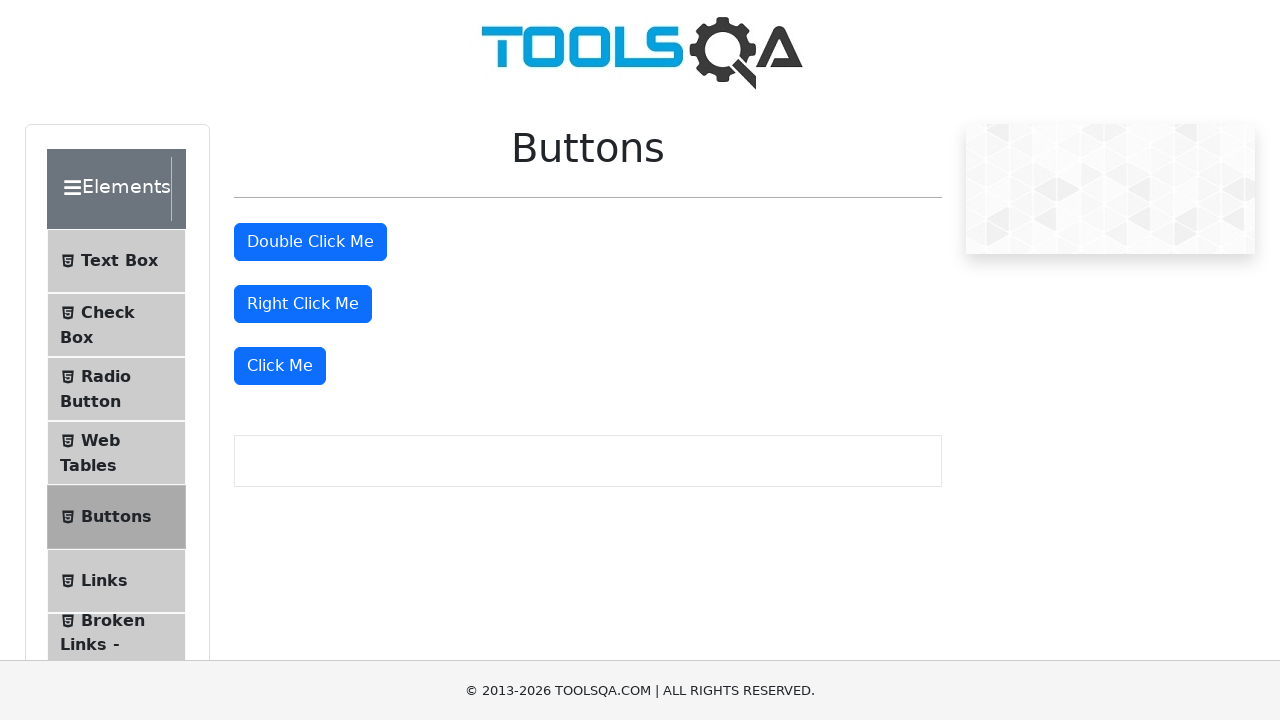

Double-clicked the double click button at (310, 242) on #doubleClickBtn
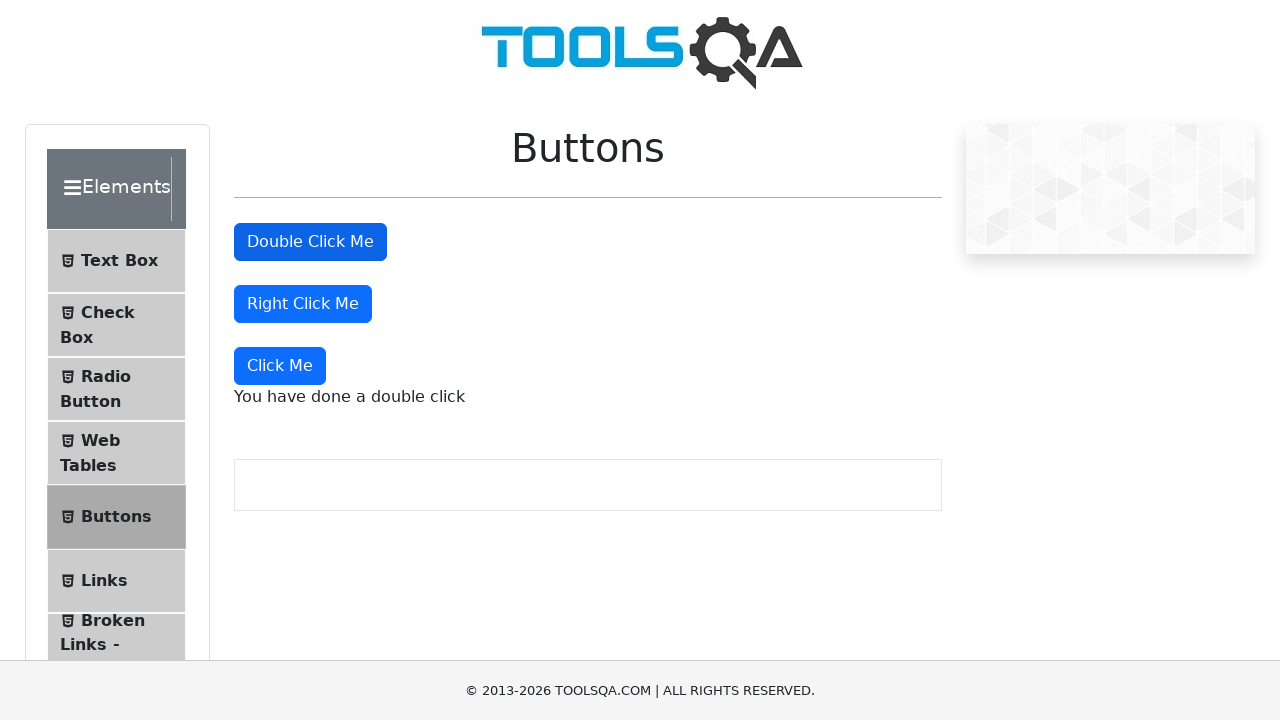

Double click message element loaded
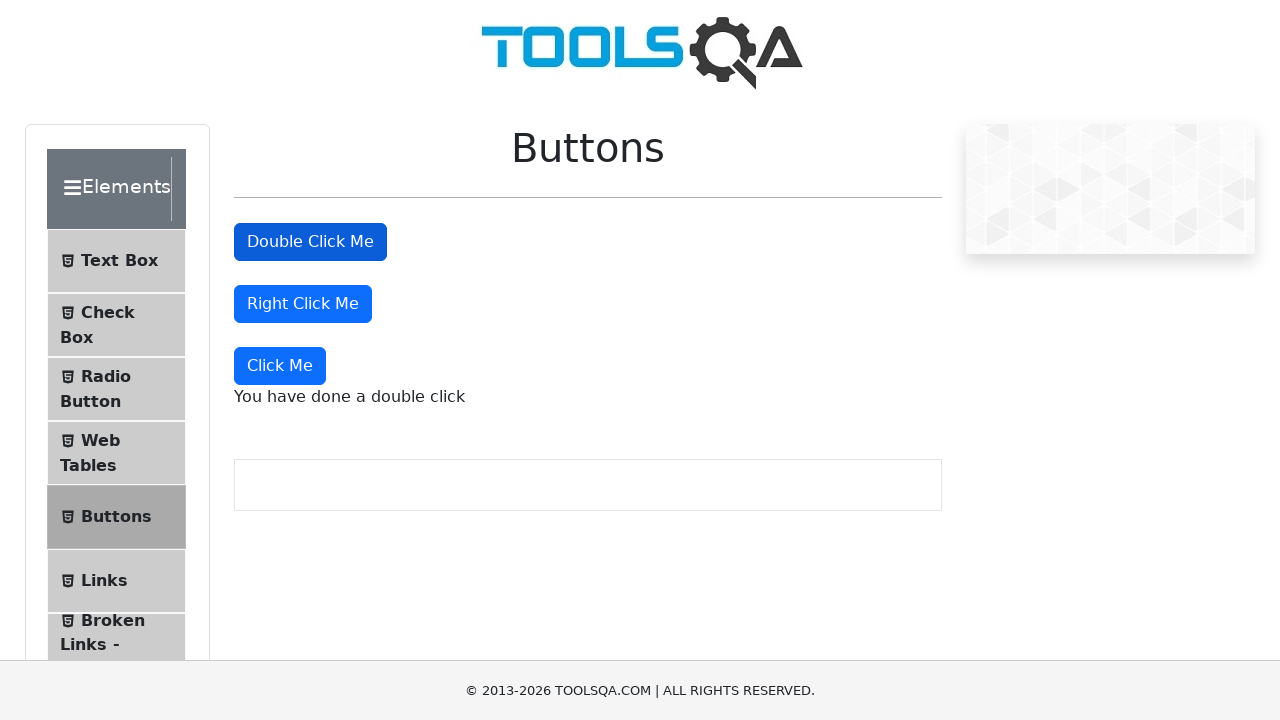

Verified double click message text
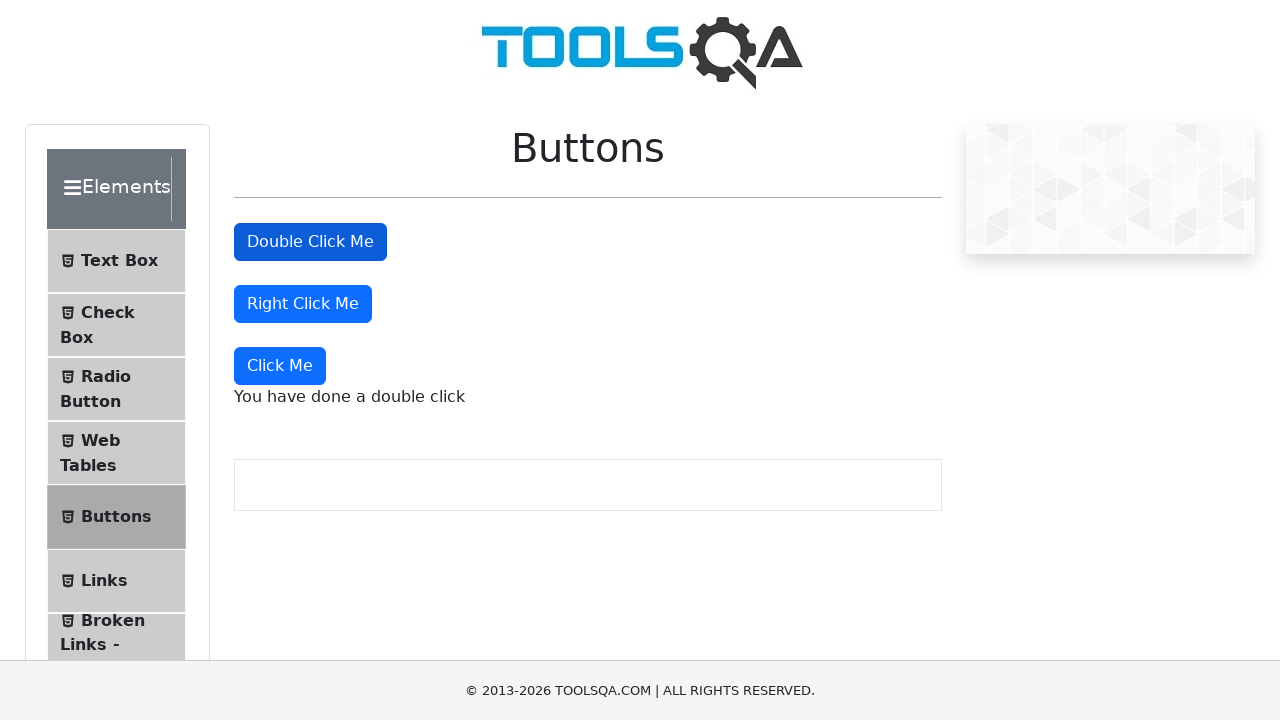

Right-clicked the right click button at (303, 304) on #rightClickBtn
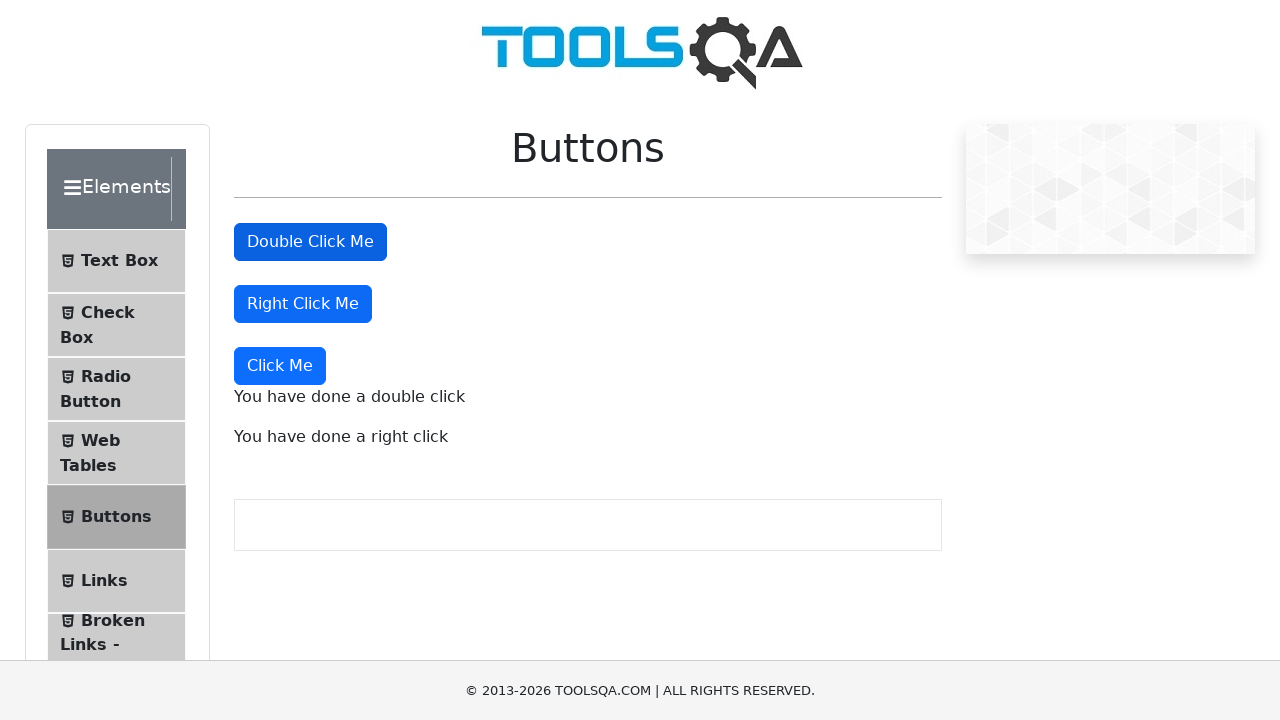

Right click message element loaded
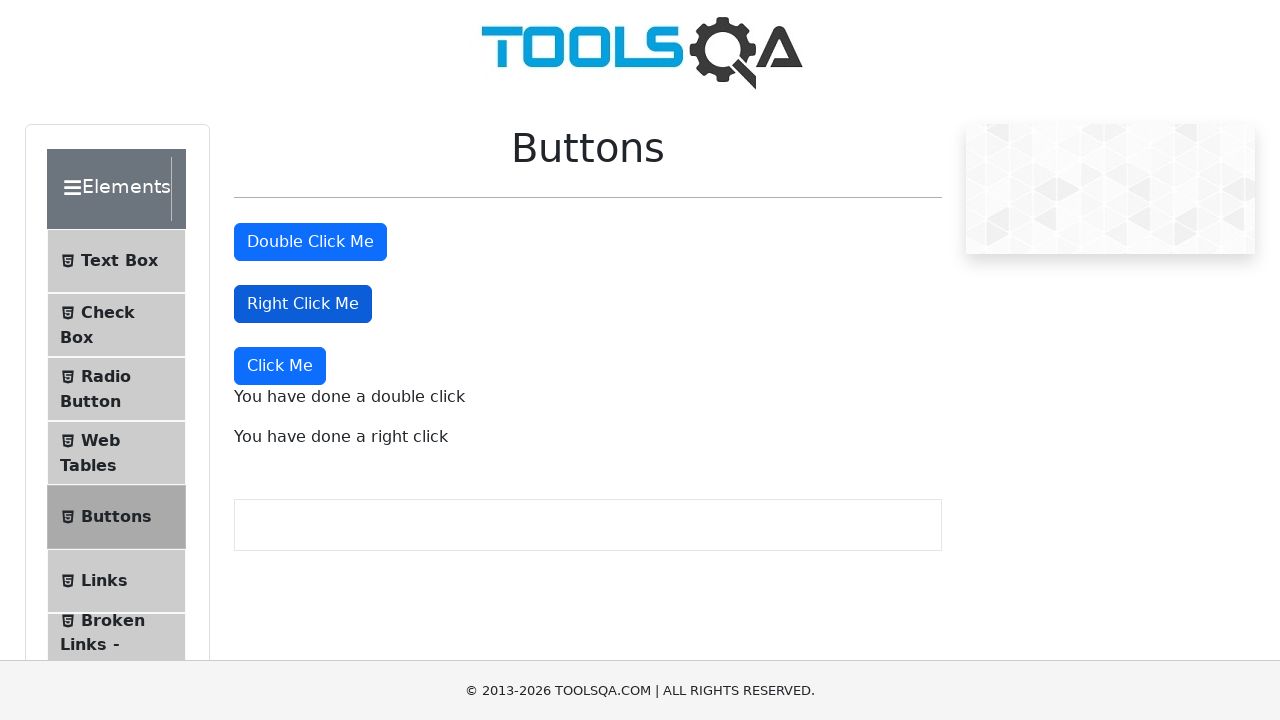

Verified right click message text
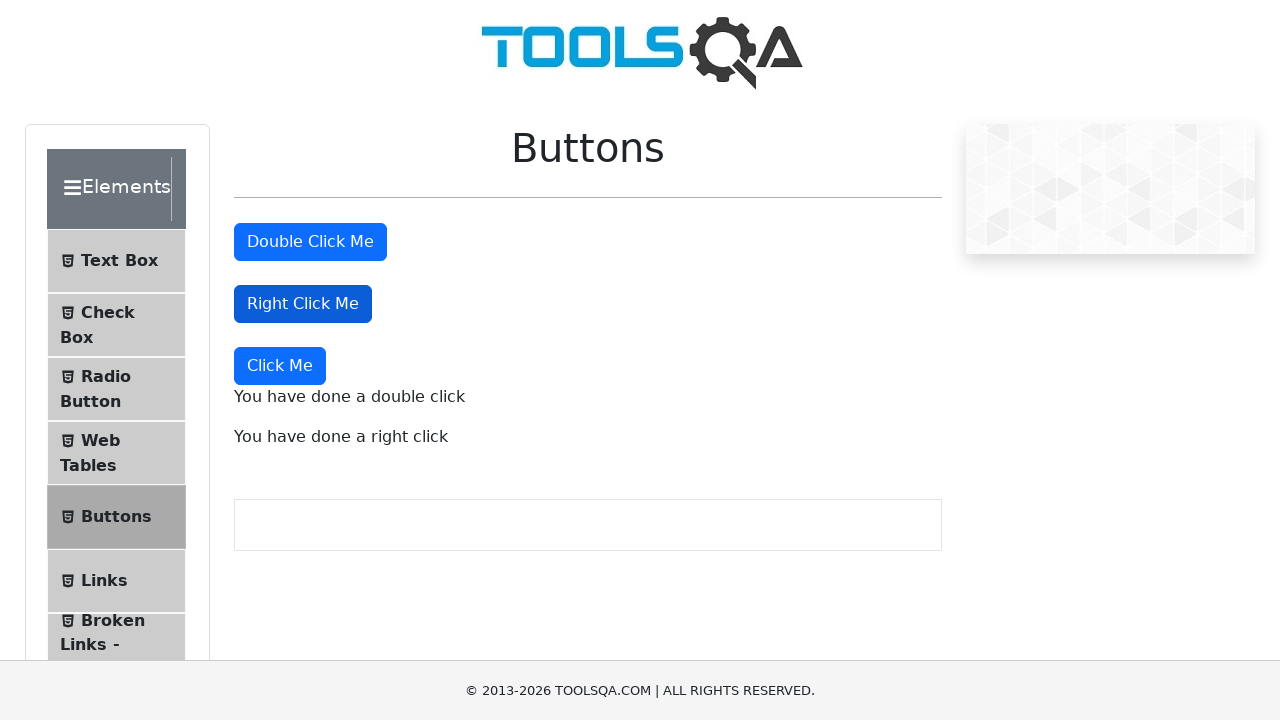

Clicked the Click Me button at (280, 366) on text=Click Me >> nth=-1
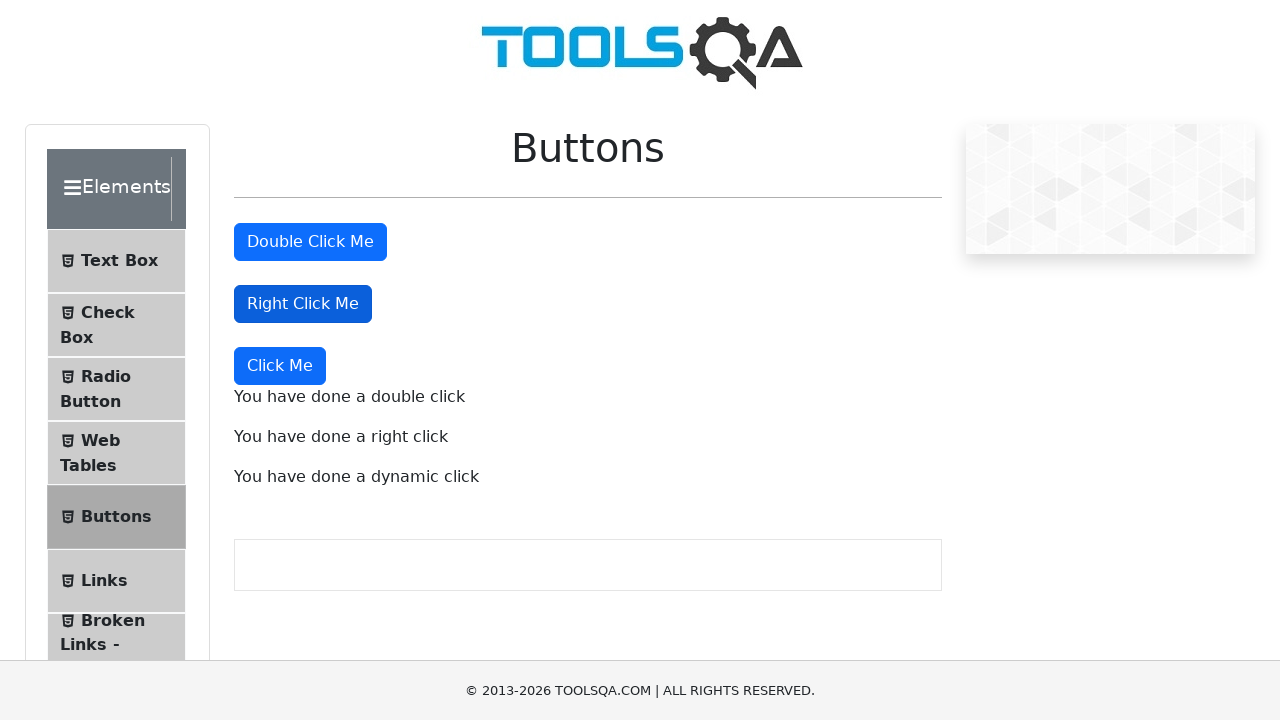

Dynamic click message element loaded
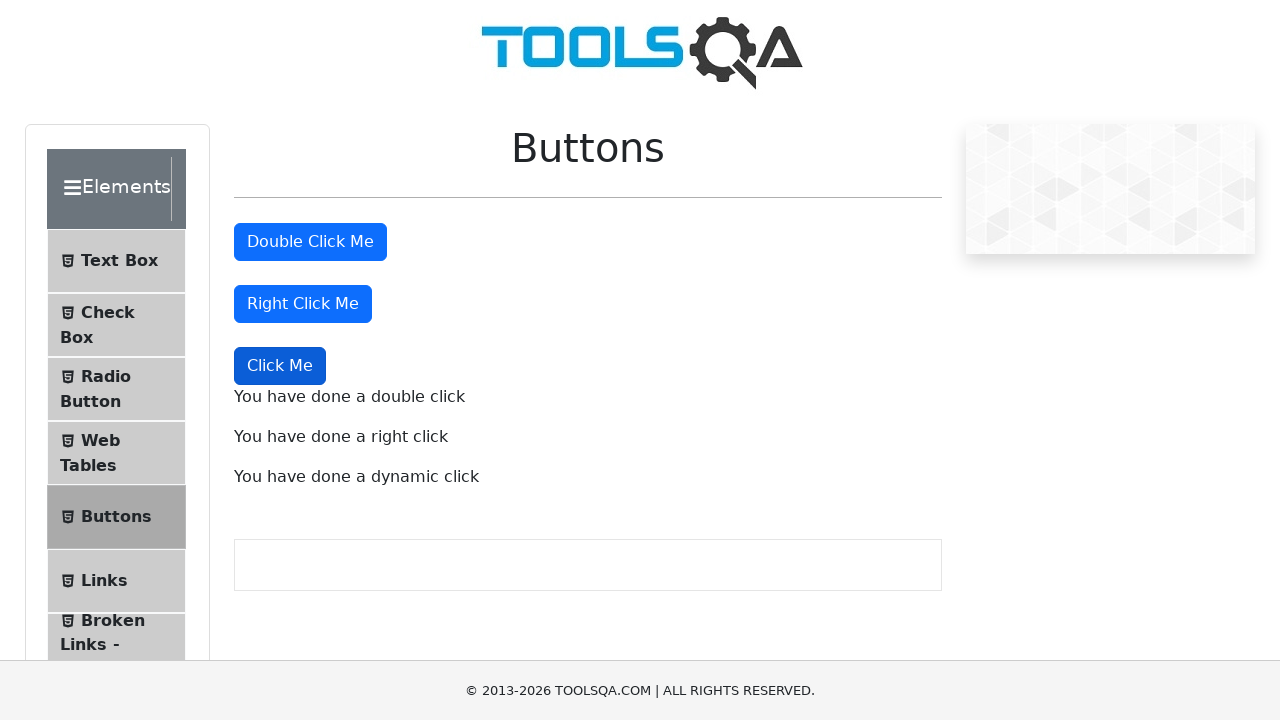

Verified dynamic click message text
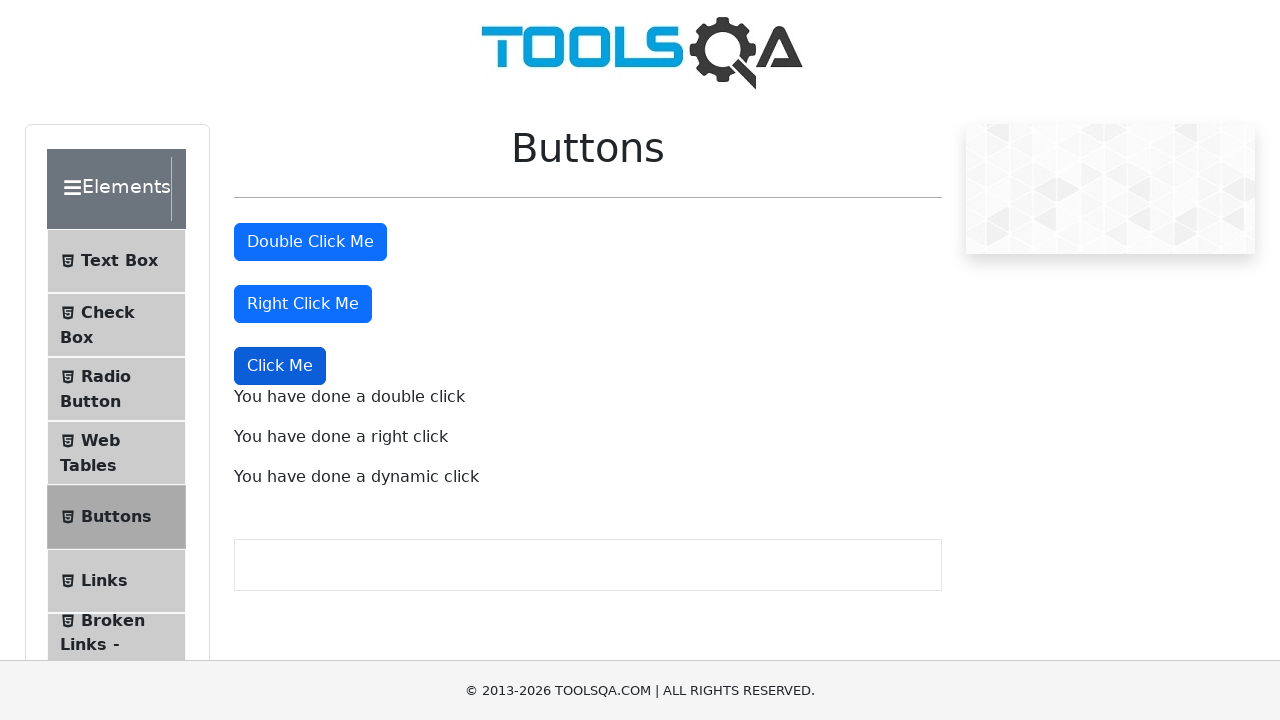

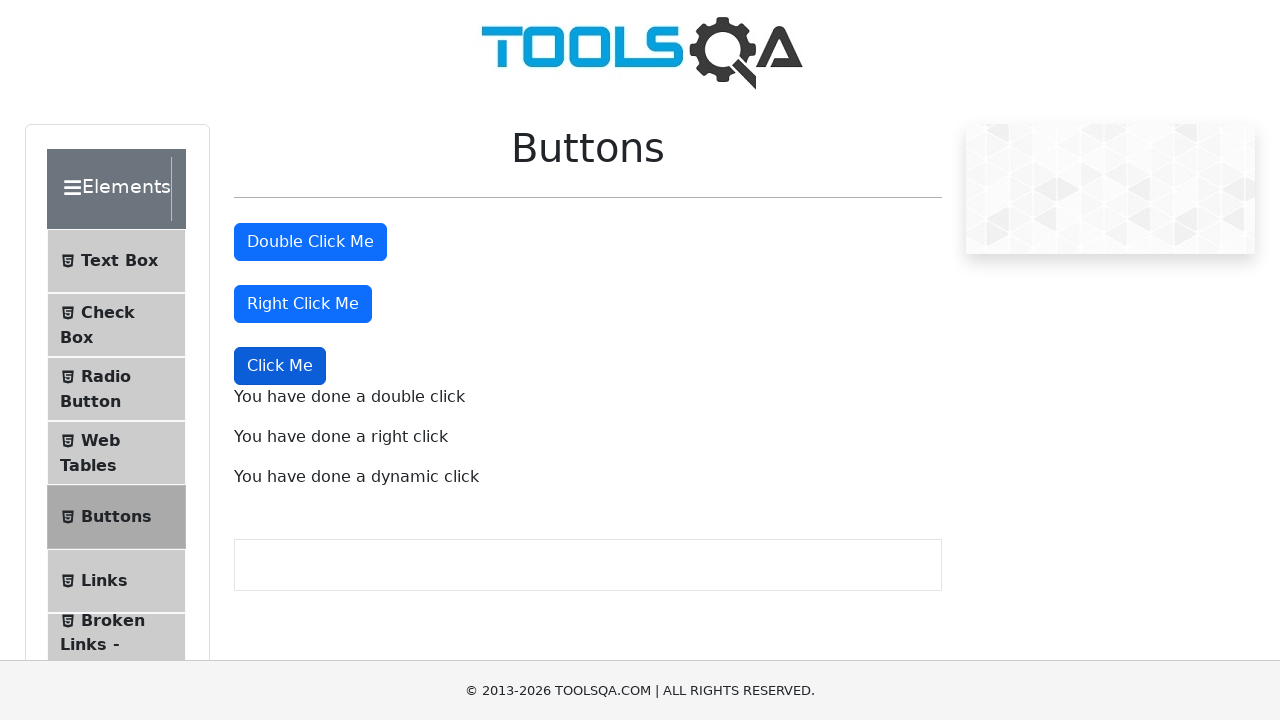